Tests dynamic content loading by clicking a start button and waiting for hidden content to become visible

Starting URL: https://the-internet.herokuapp.com/dynamic_loading/1

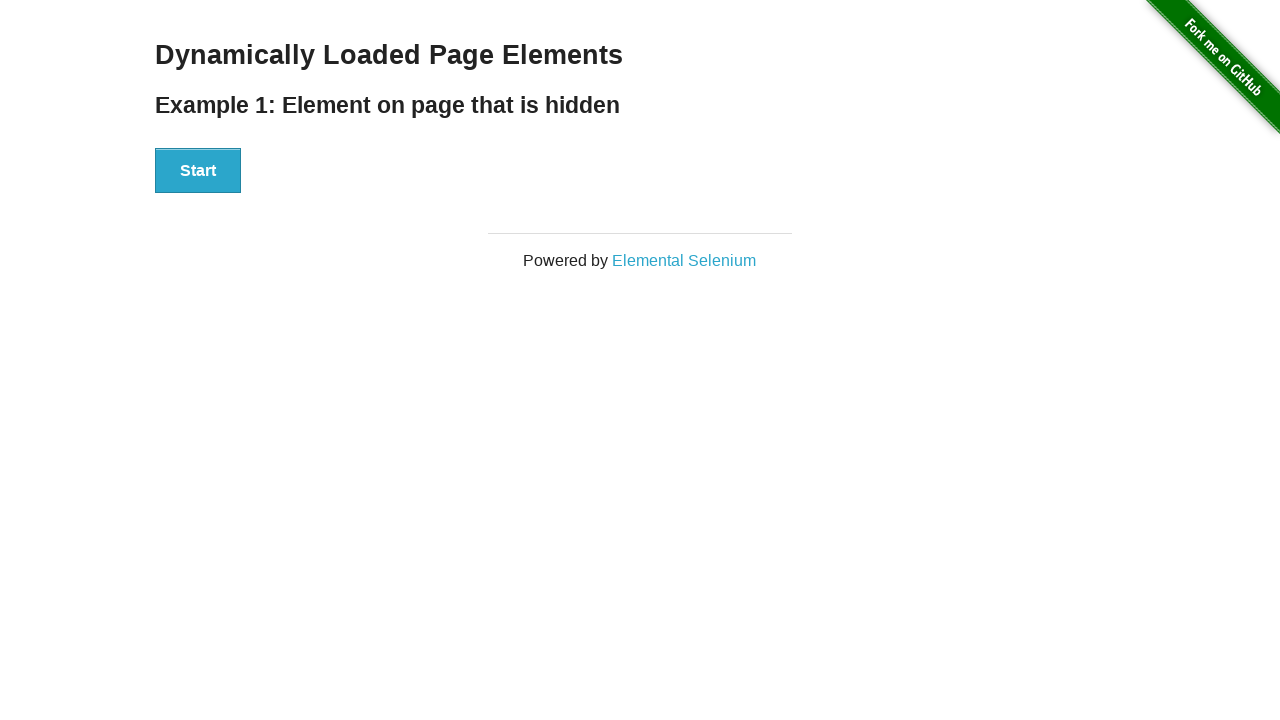

Clicked the start button to trigger dynamic content loading at (198, 171) on xpath=//div[@id='start']/button
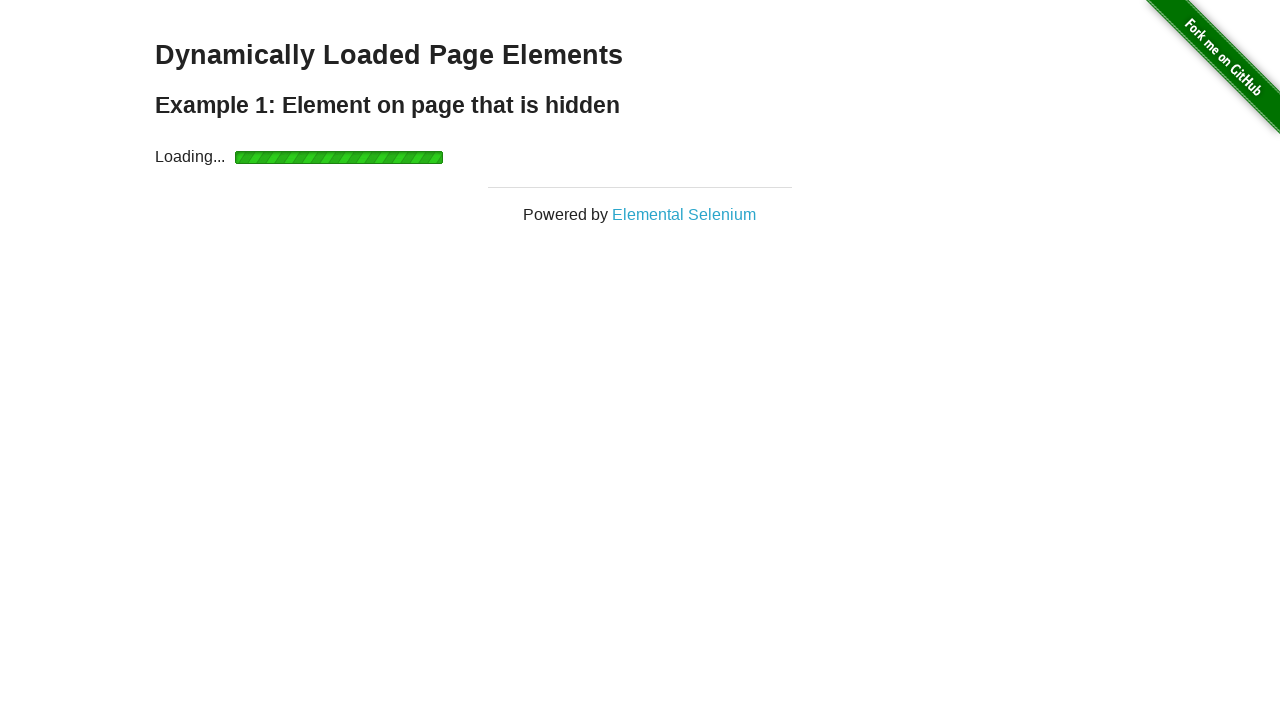

Waited for dynamically loaded text to become visible
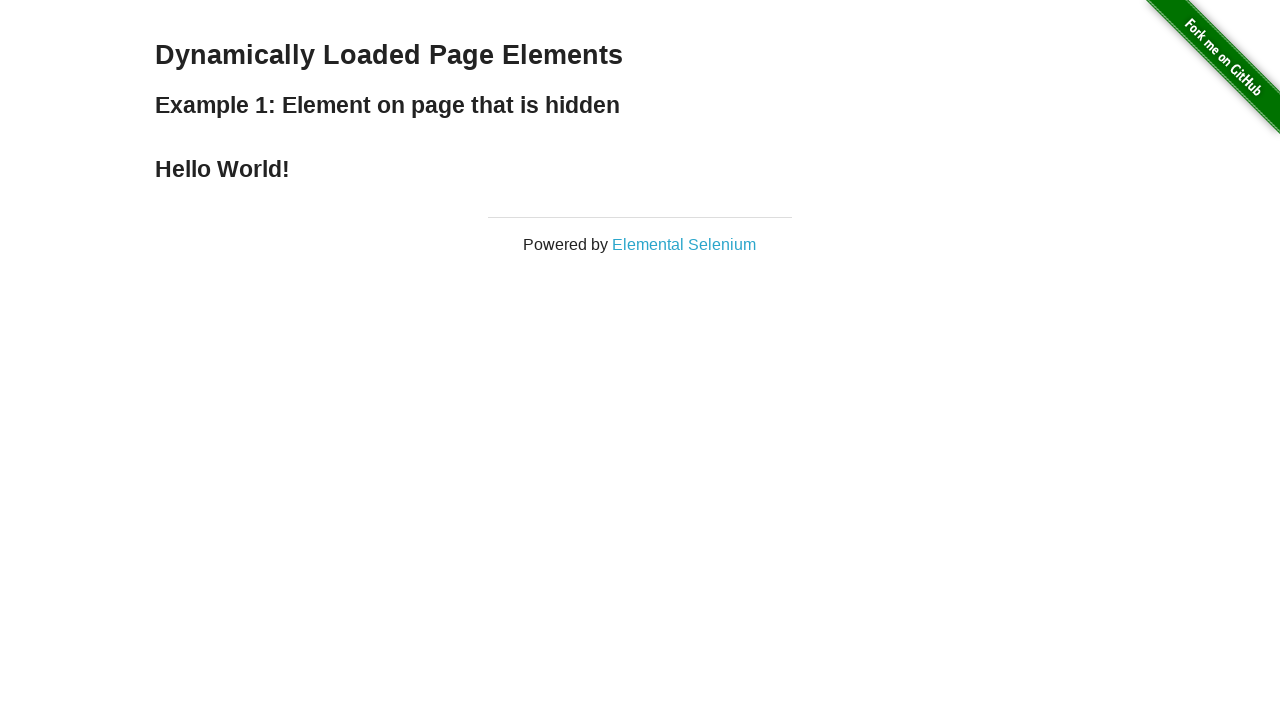

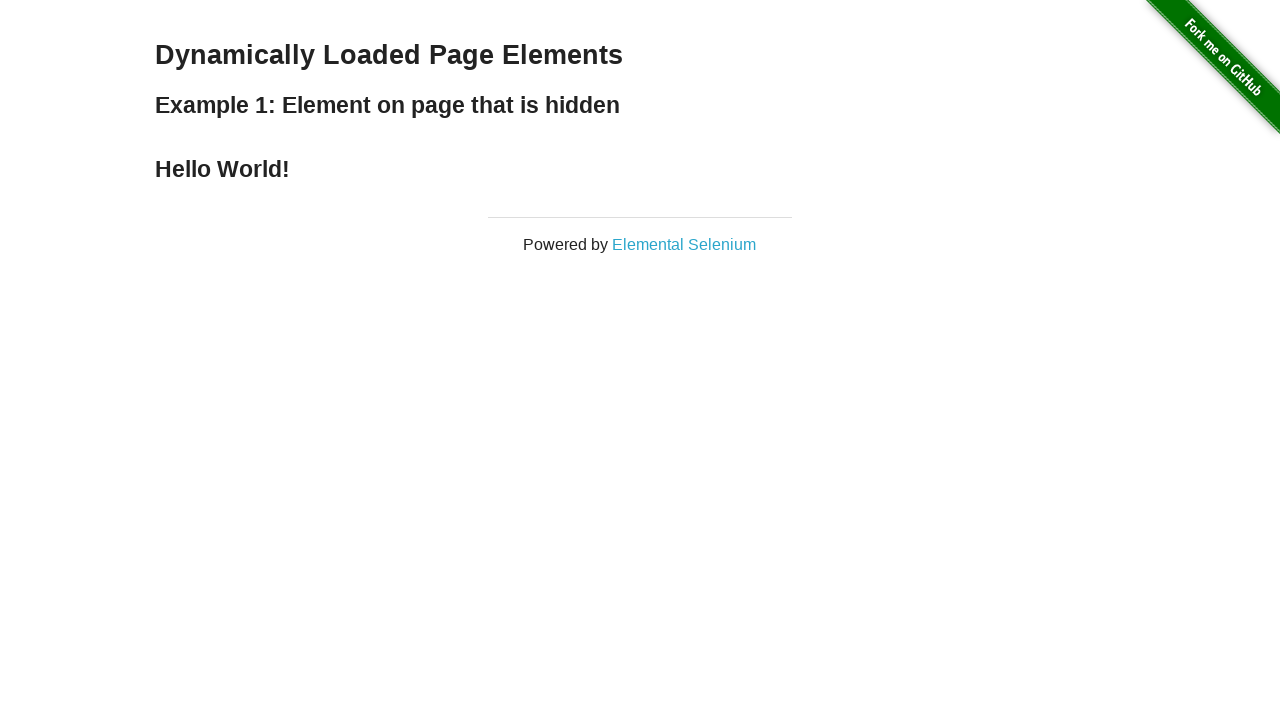